Tests sending a keyboard key (TAB) using keyboard actions without targeting a specific element first, and verifies the page displays the correct key press result.

Starting URL: http://the-internet.herokuapp.com/key_presses

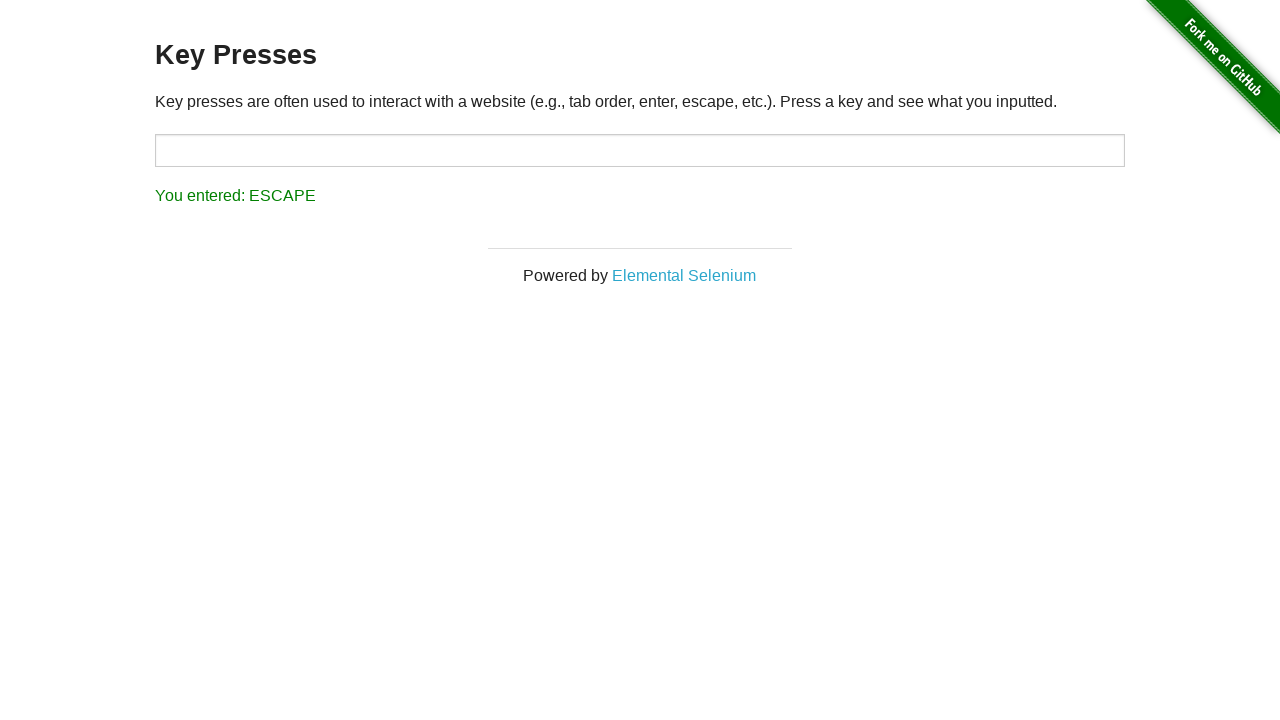

Pressed TAB key using keyboard
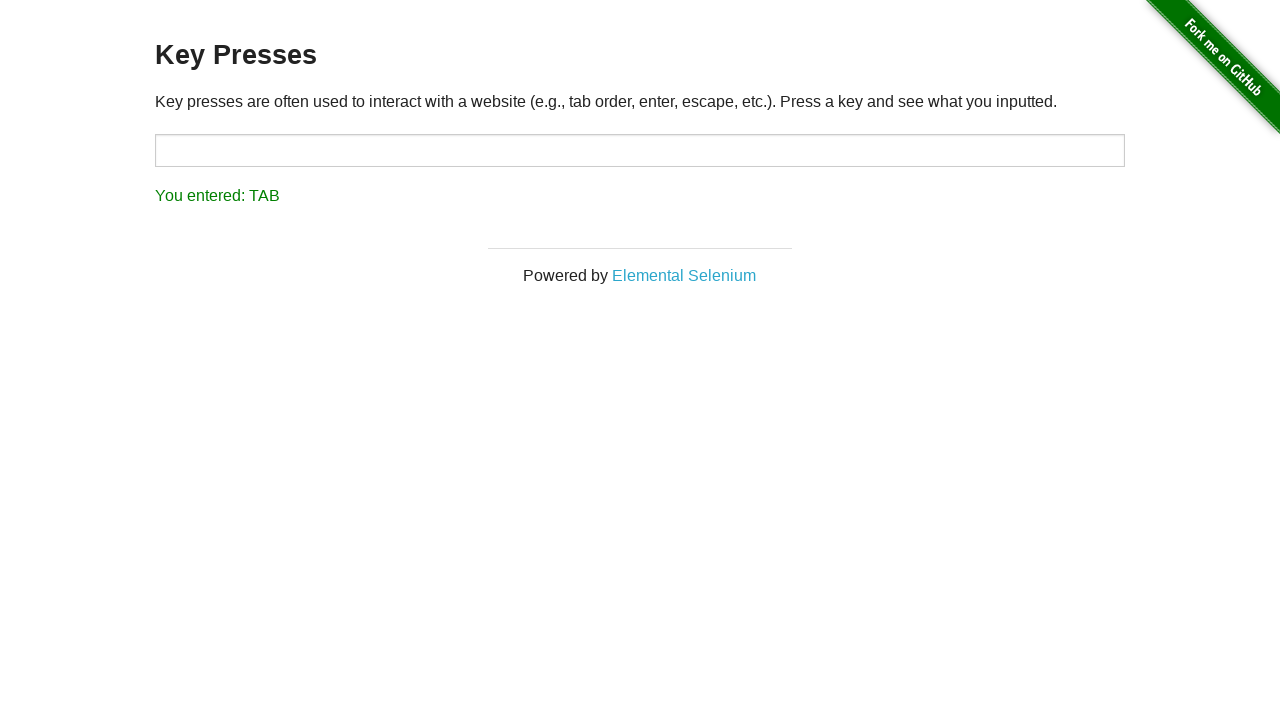

Result element loaded
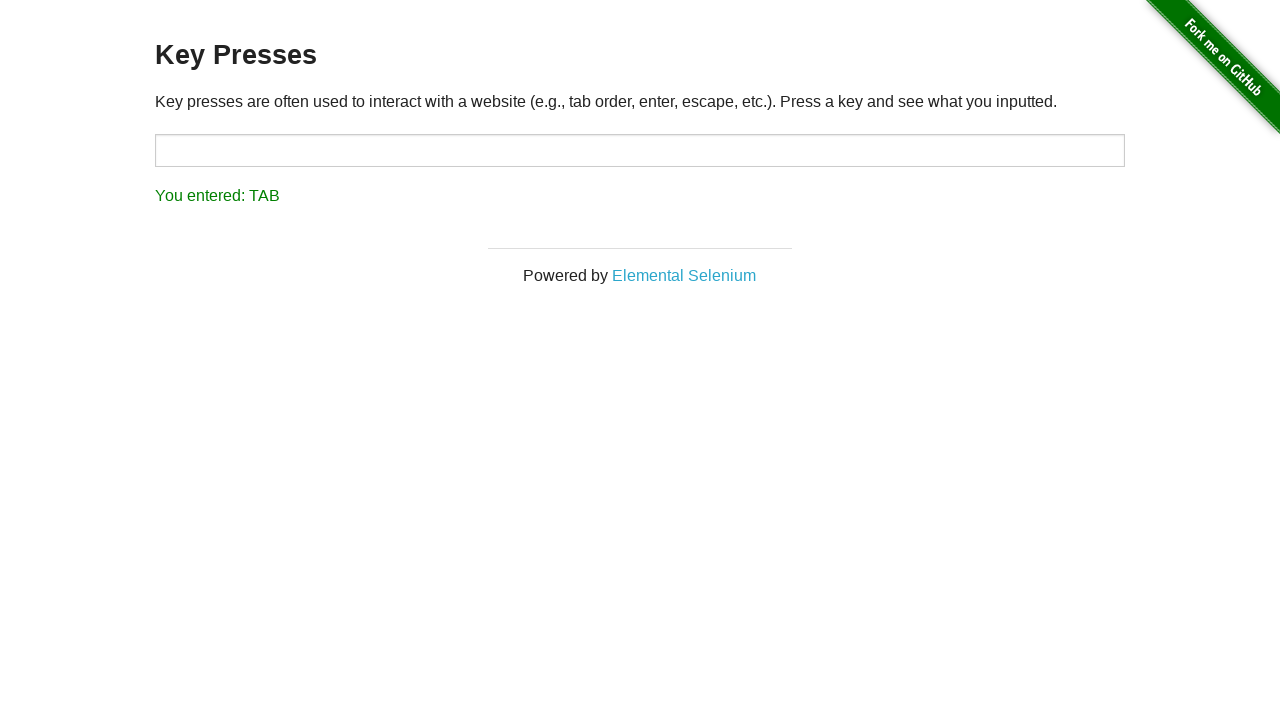

Retrieved result text content
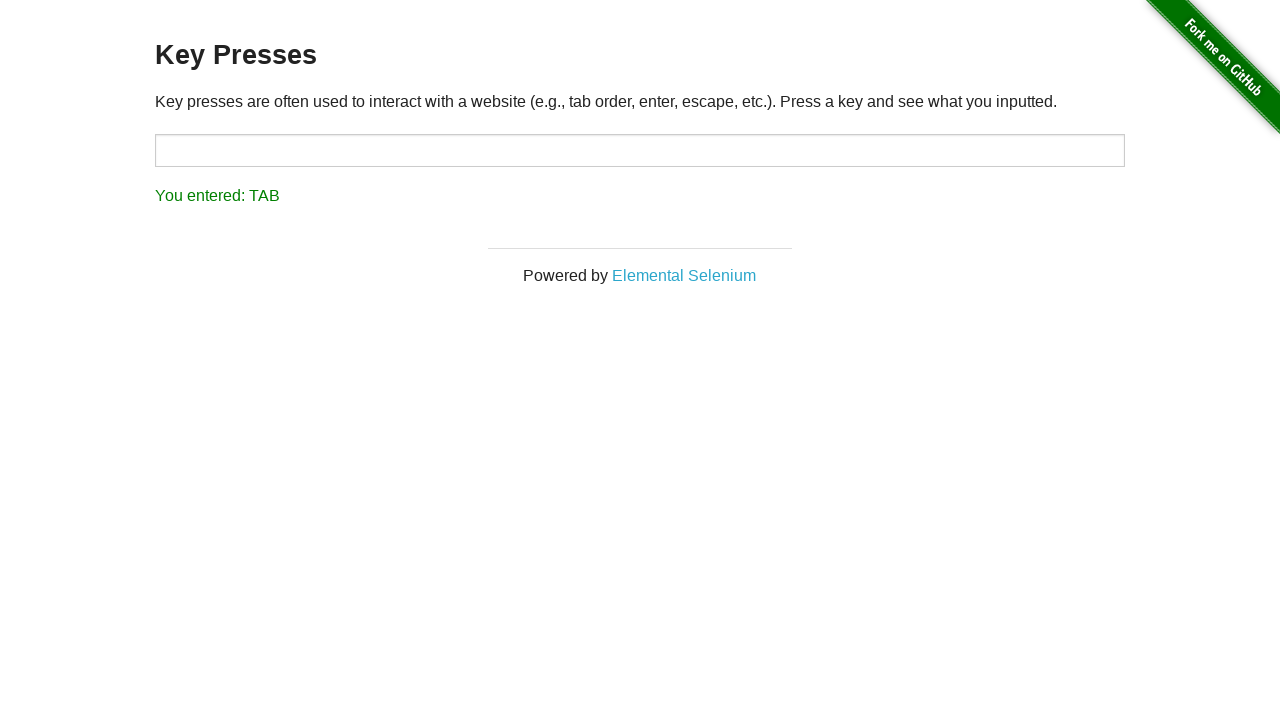

Verified result text matches 'You entered: TAB'
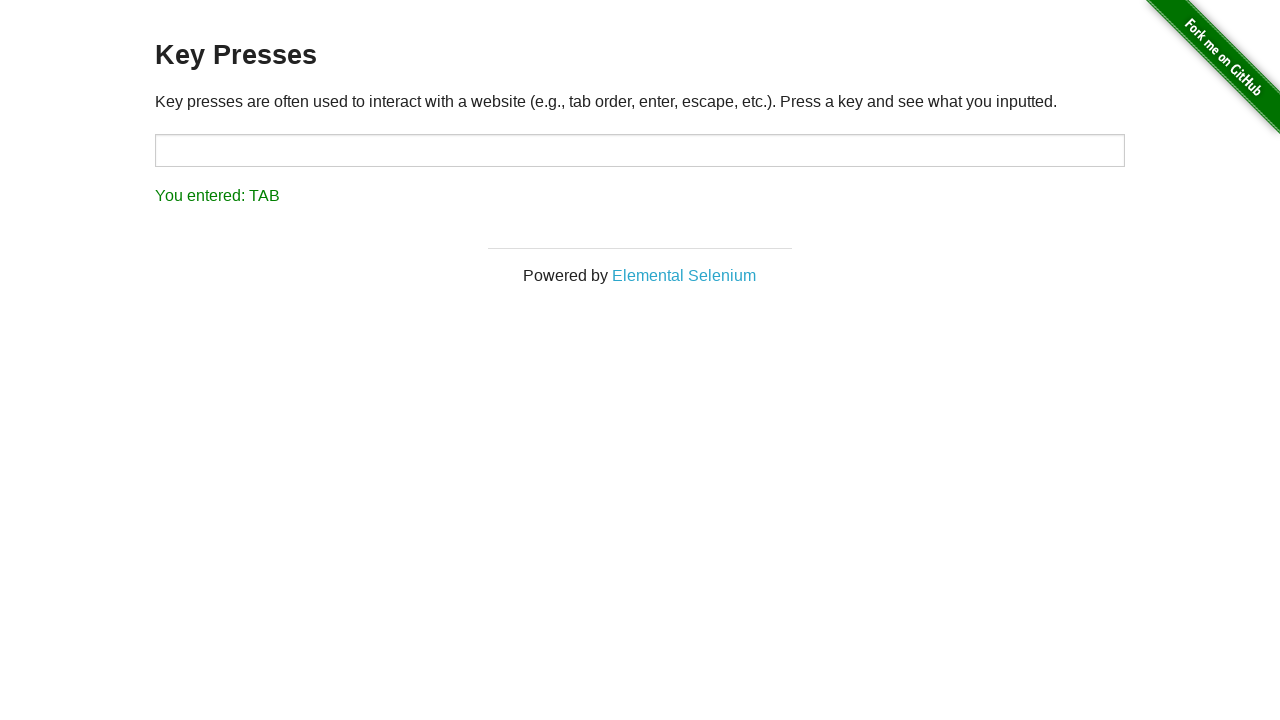

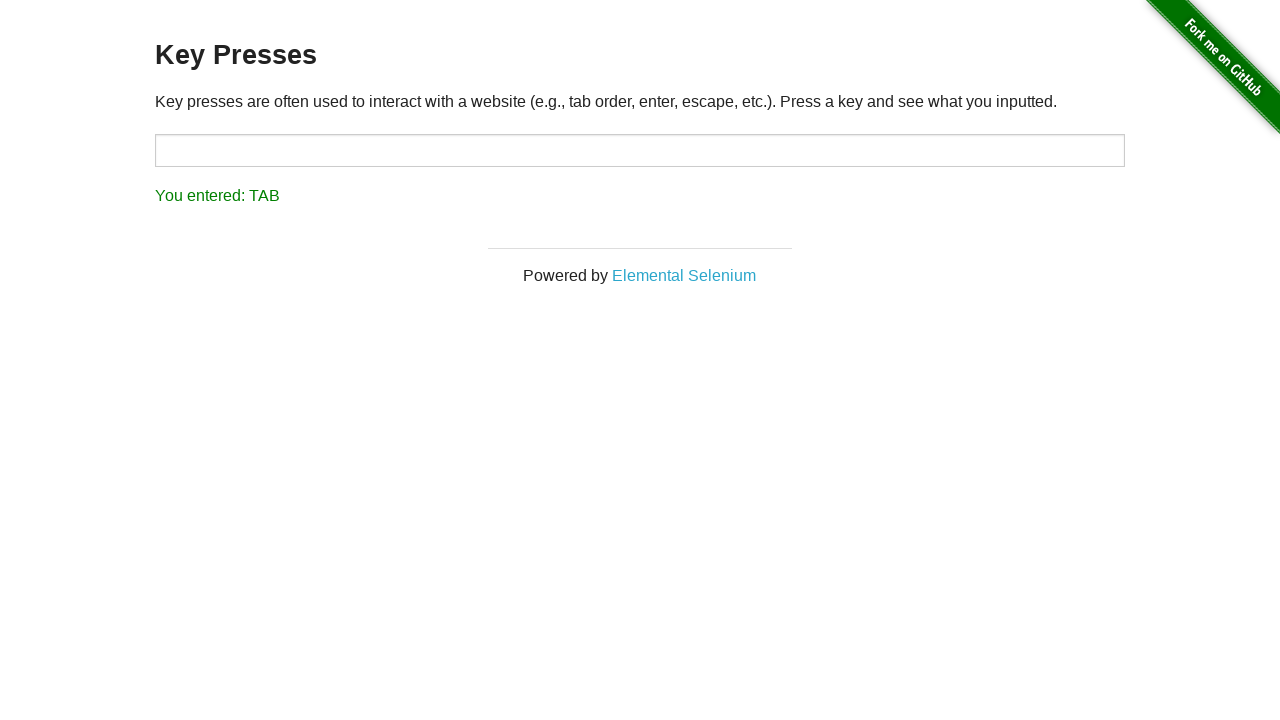